Tests multi-select dropdown functionality by selecting and deselecting various options using different methods (visible text, index, and value)

Starting URL: https://training-support.net/webelements/selects

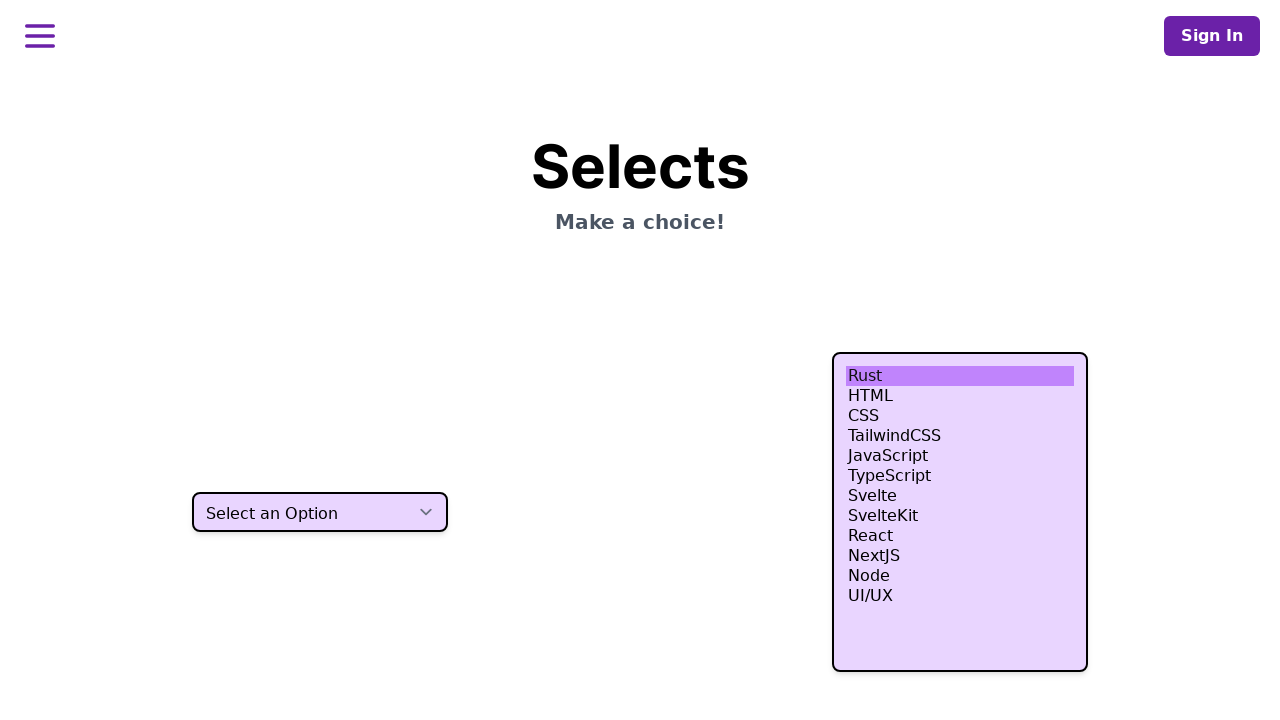

Located multi-select dropdown element
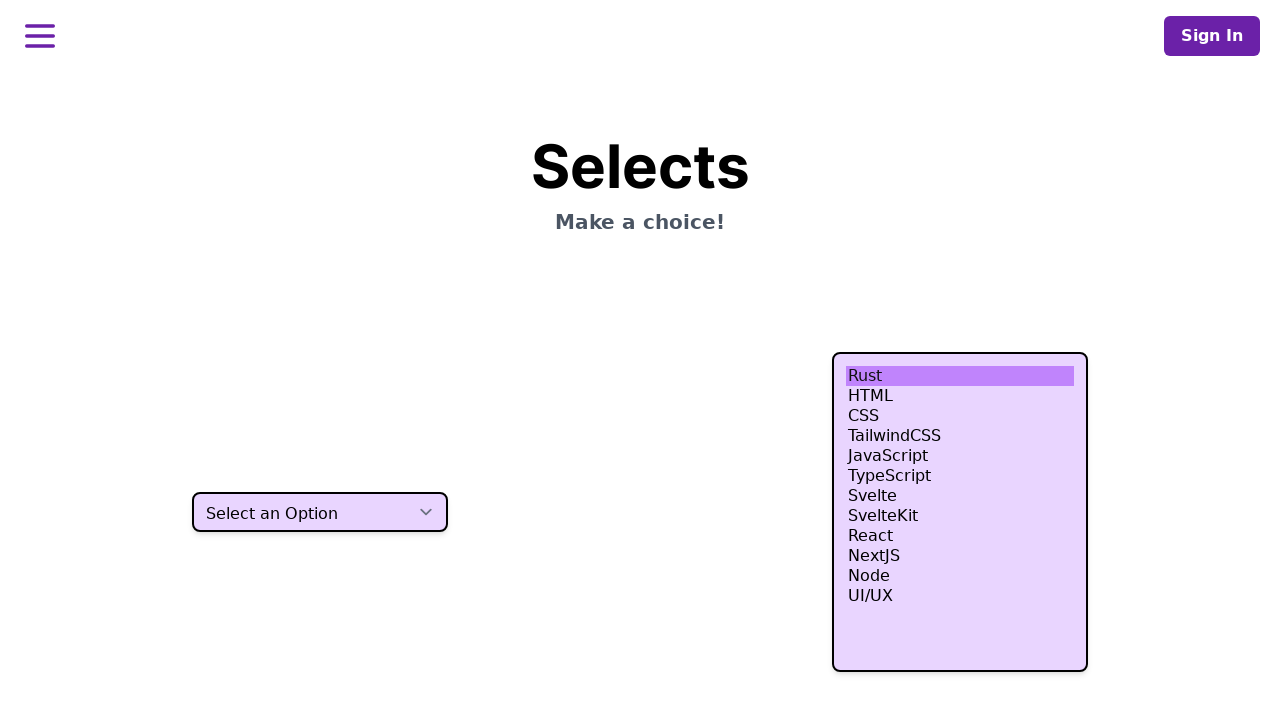

Selected 'HTML' option using visible text on select[multiple]
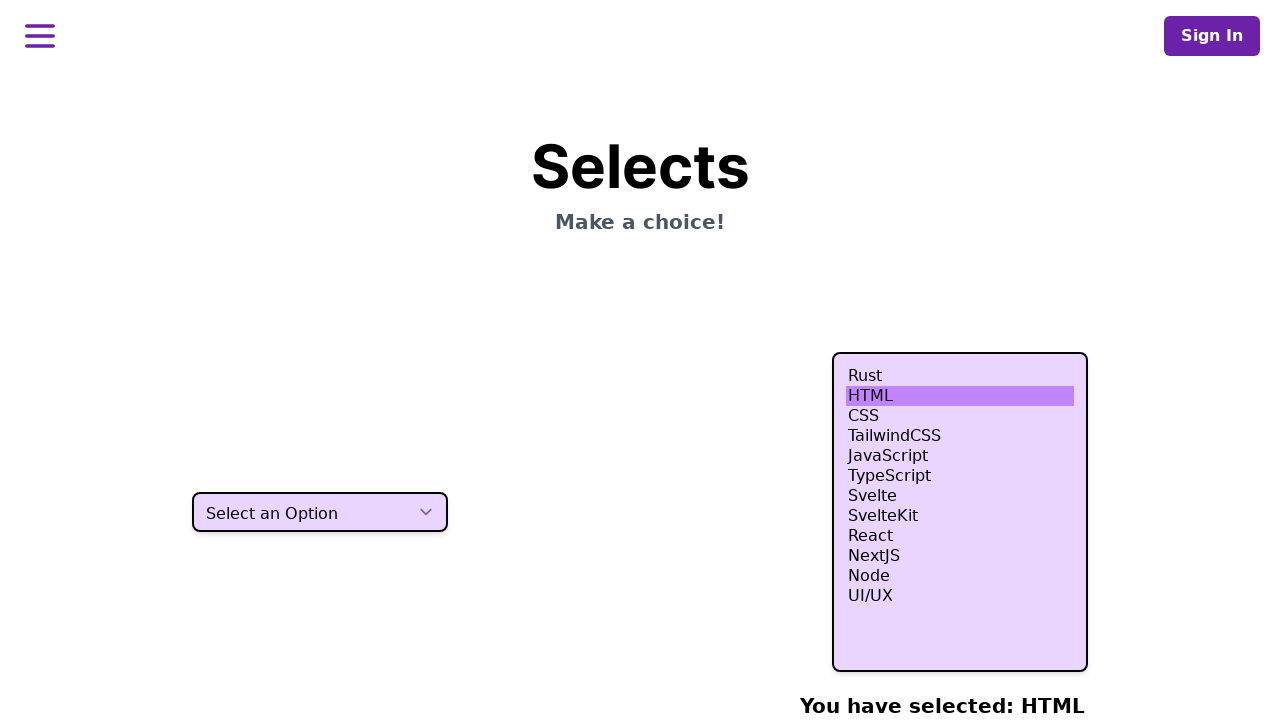

Selected 4th, 5th, and 6th options using index values [3, 4, 5] on select[multiple]
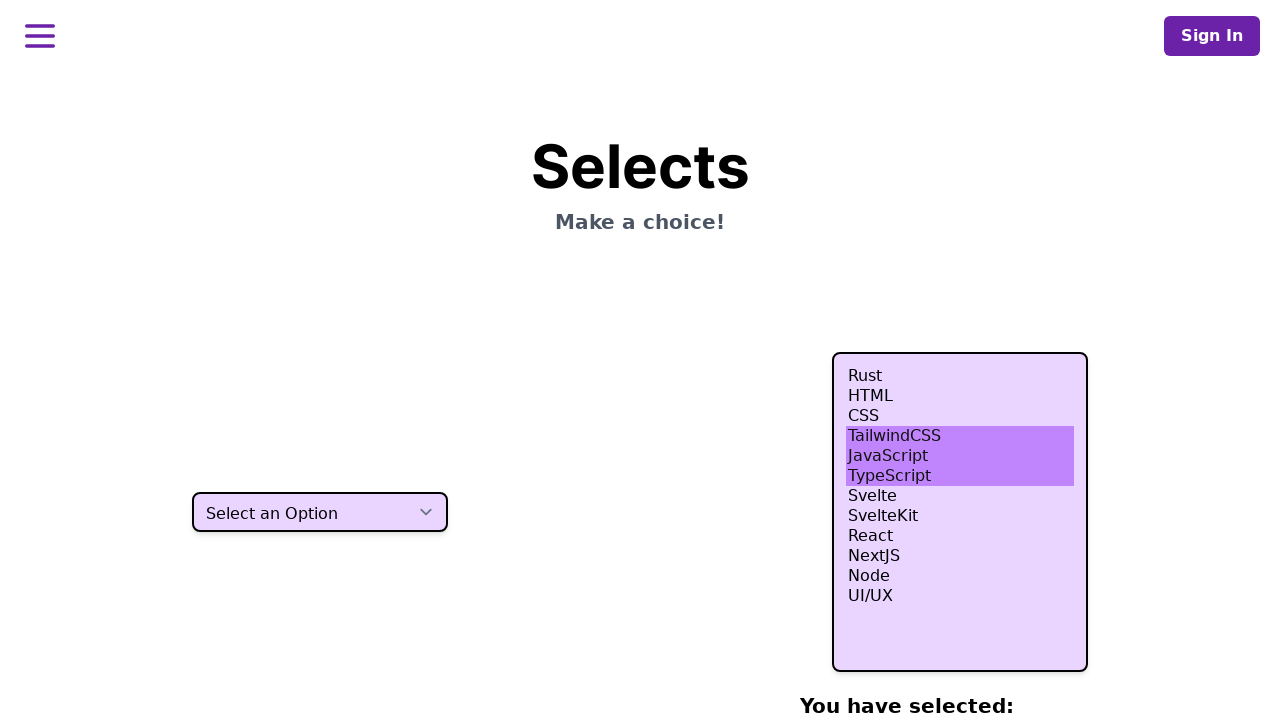

Selected 'Node' option using value 'nodejs' on select[multiple]
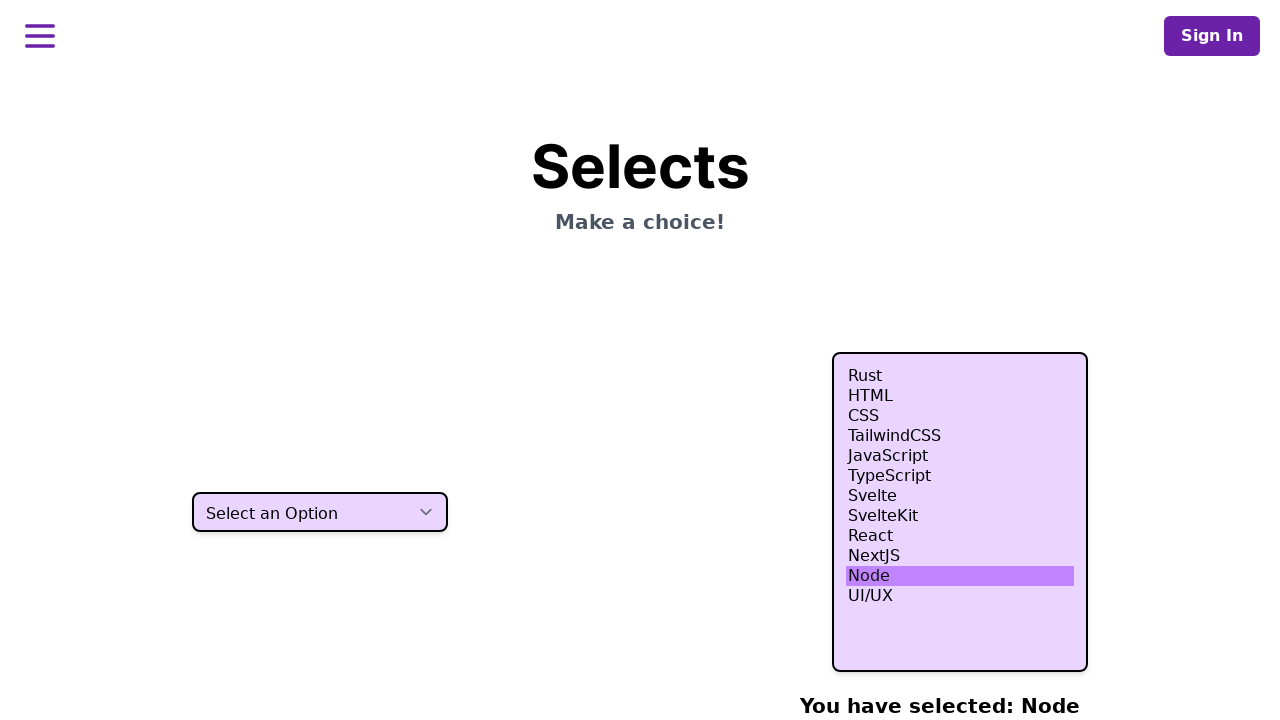

Retrieved currently selected option values
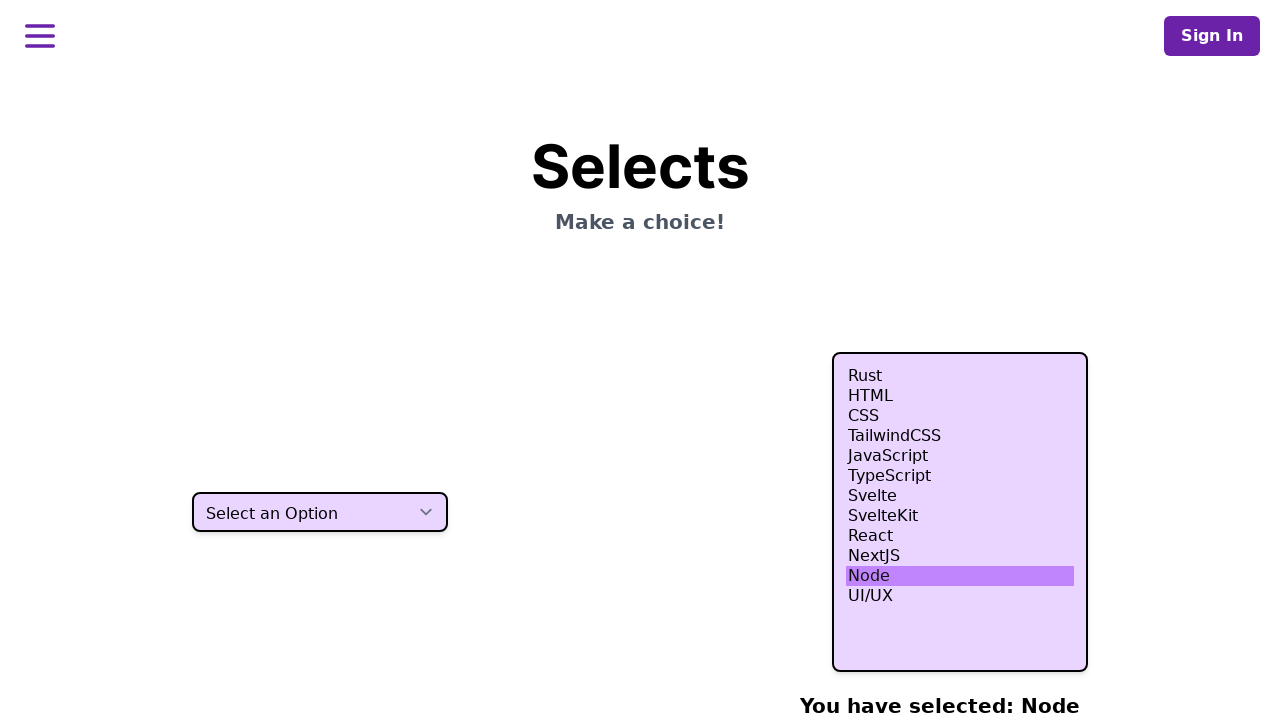

Deselected the 5th option (index 4) using evaluate
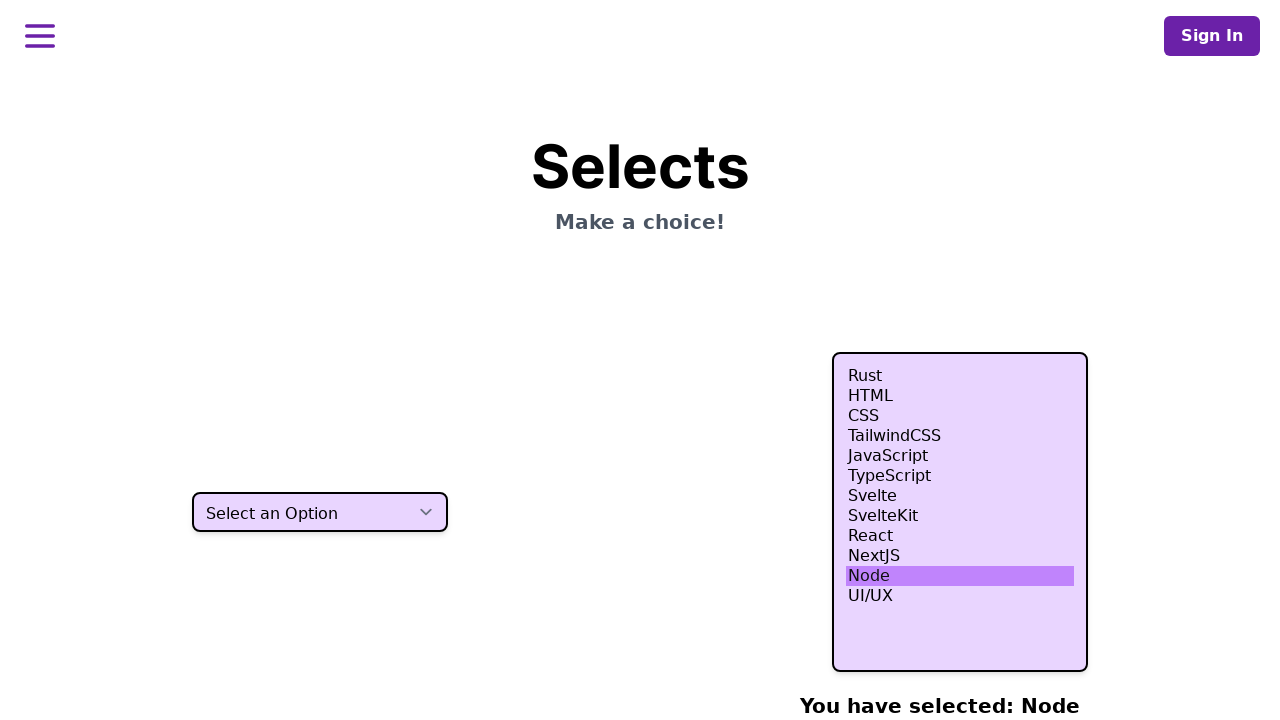

Waited 1000ms for selection changes to complete
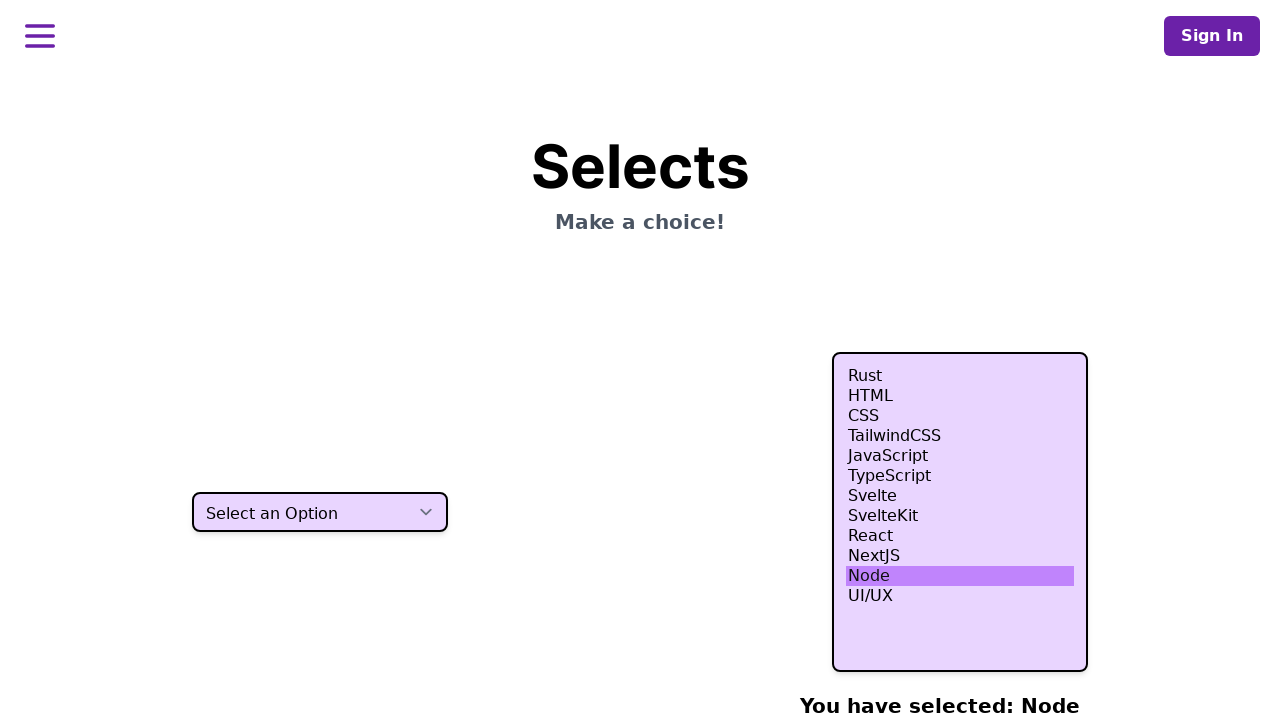

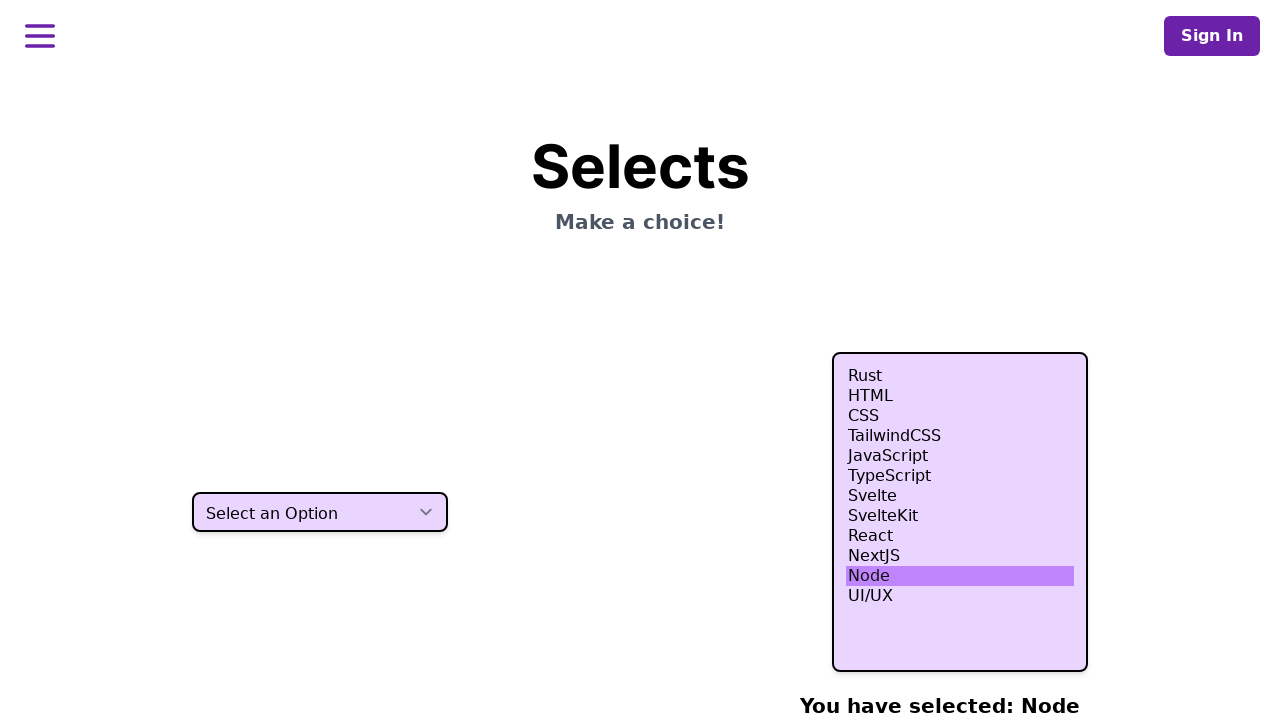